Tests the customer creation form by filling in first name, last name, and postal code fields, then submitting the form and handling the confirmation alert

Starting URL: https://www.globalsqa.com/angularJs-protractor/BankingProject/#/manager/addCust

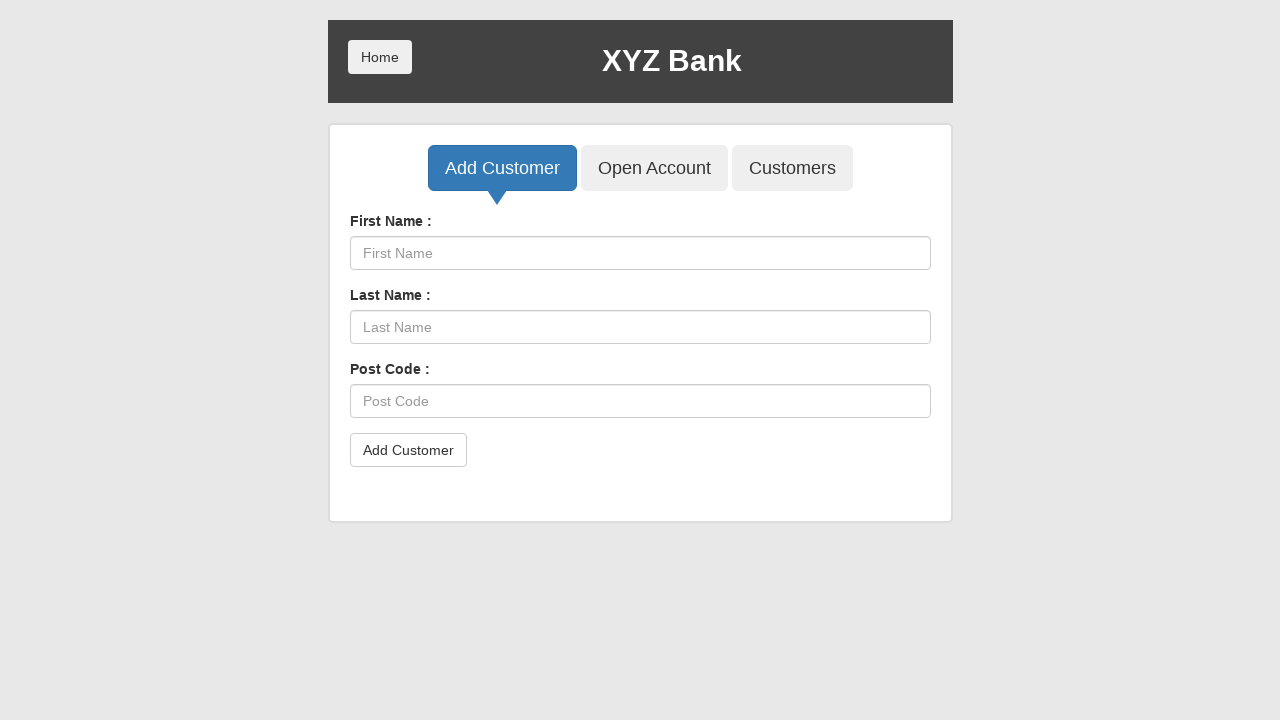

Clicked on First Name input field at (640, 253) on input[placeholder="First Name"]
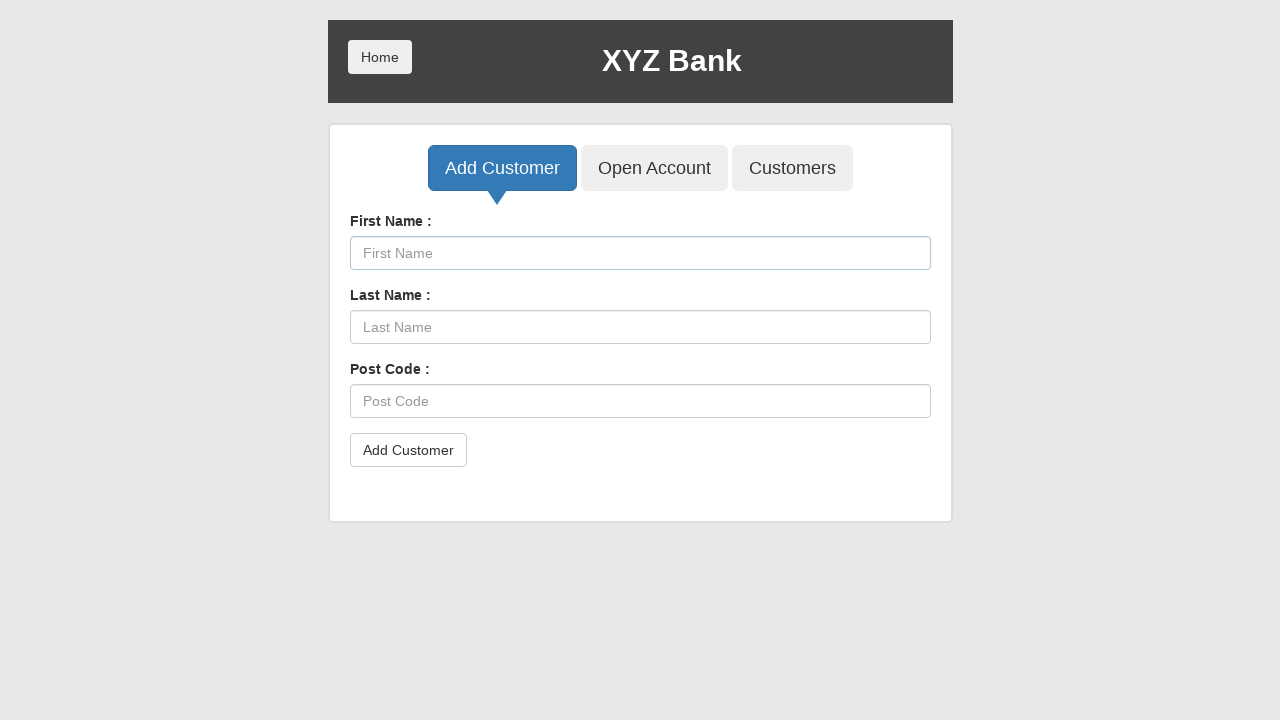

Cleared First Name input field on input[placeholder="First Name"]
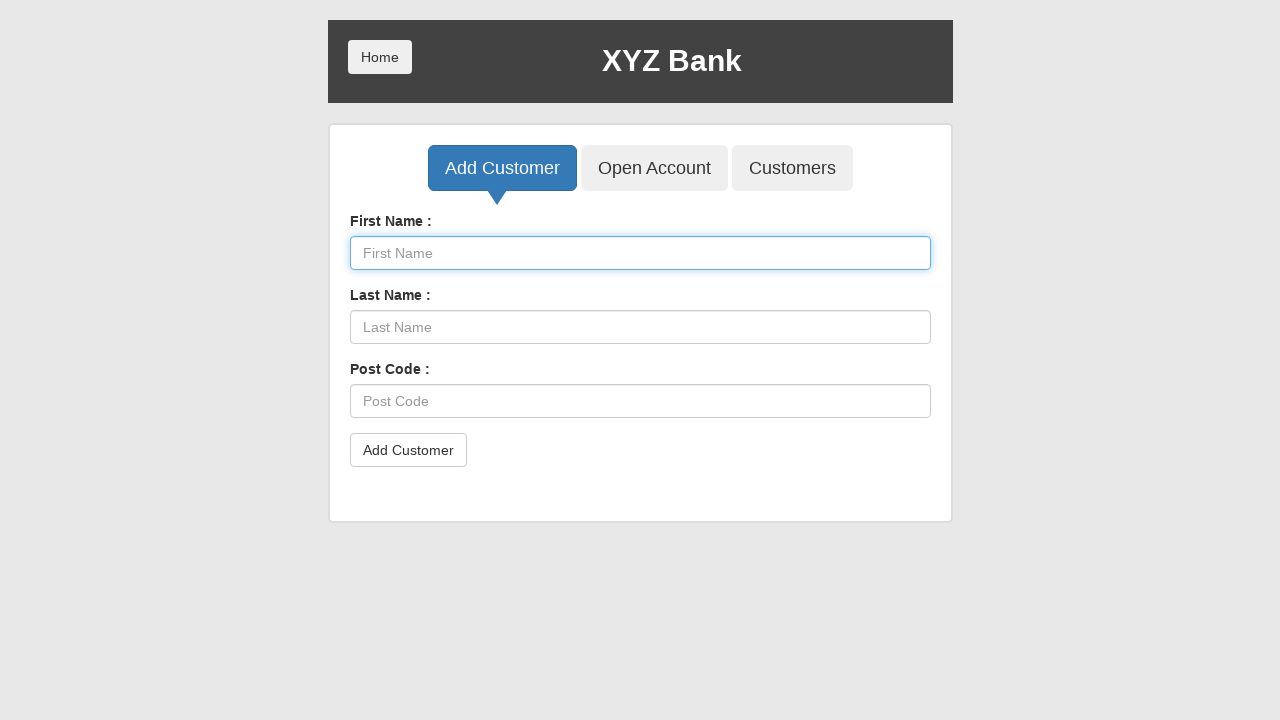

Filled First Name field with 'Kirill' on input[placeholder="First Name"]
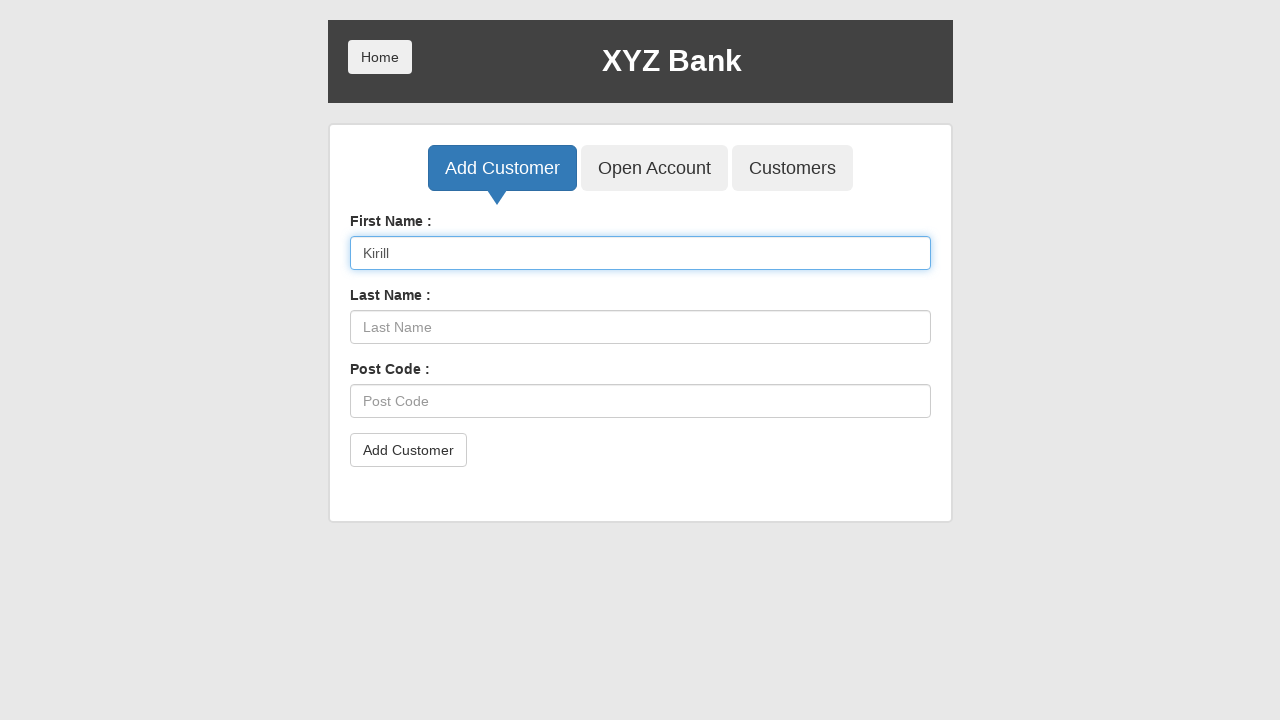

Clicked on Last Name input field at (640, 327) on input[placeholder="Last Name"]
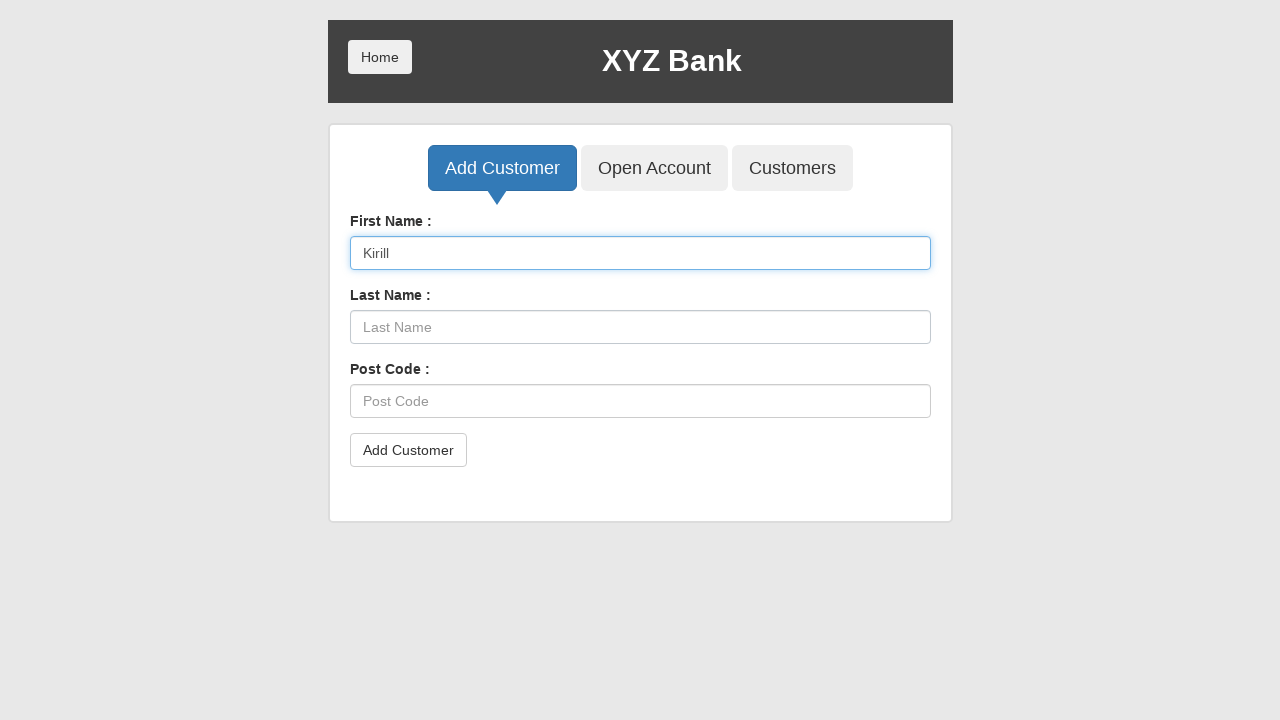

Cleared Last Name input field on input[placeholder="Last Name"]
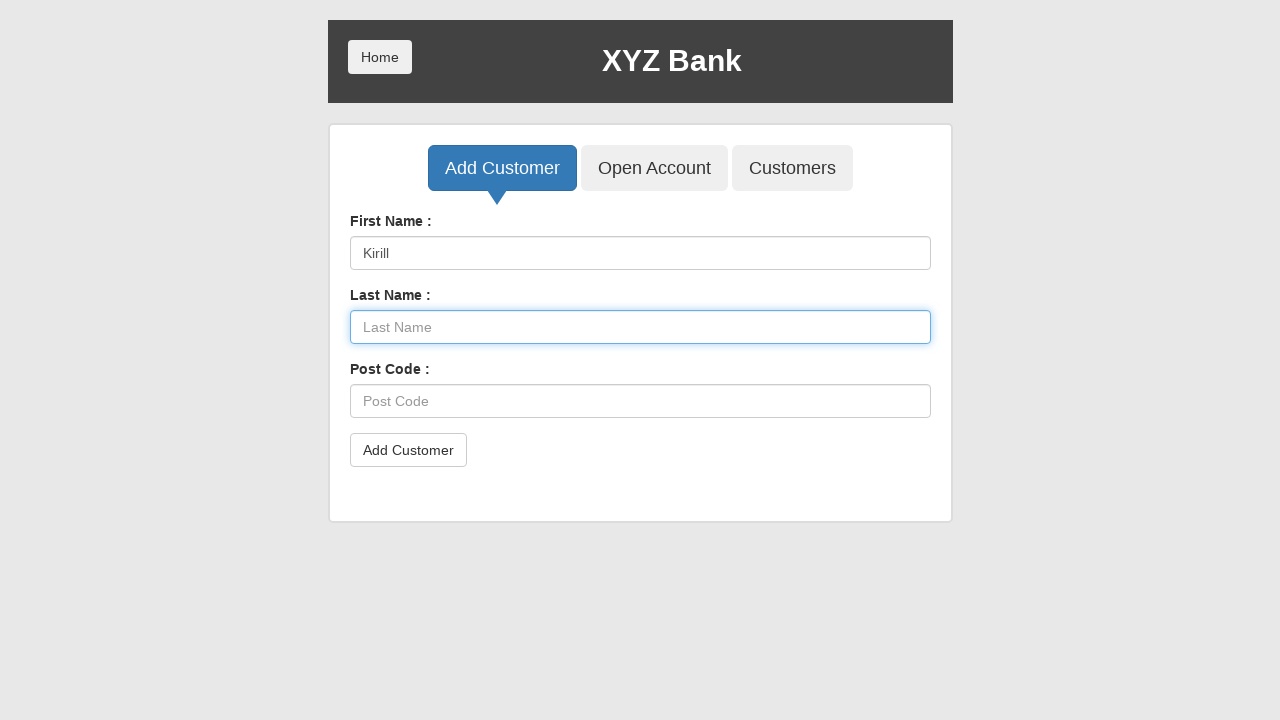

Filled Last Name field with 'T' on input[placeholder="Last Name"]
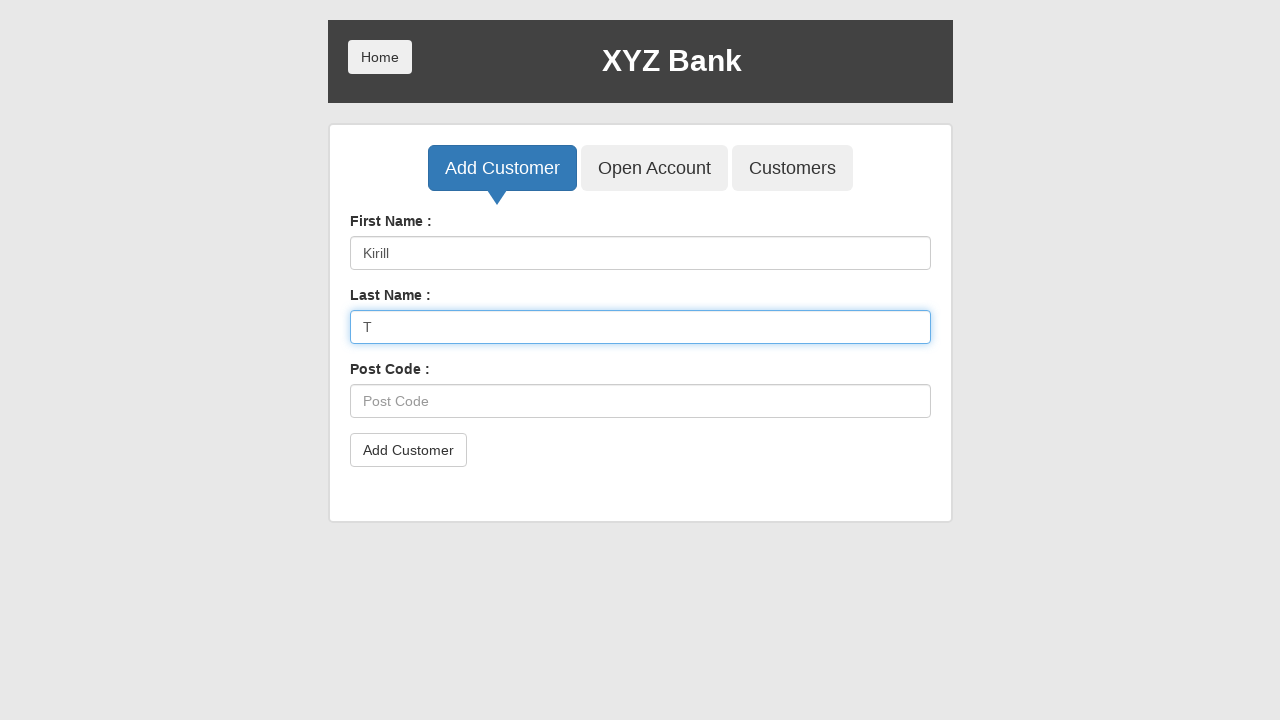

Clicked on Post Code input field at (640, 401) on input[placeholder="Post Code"]
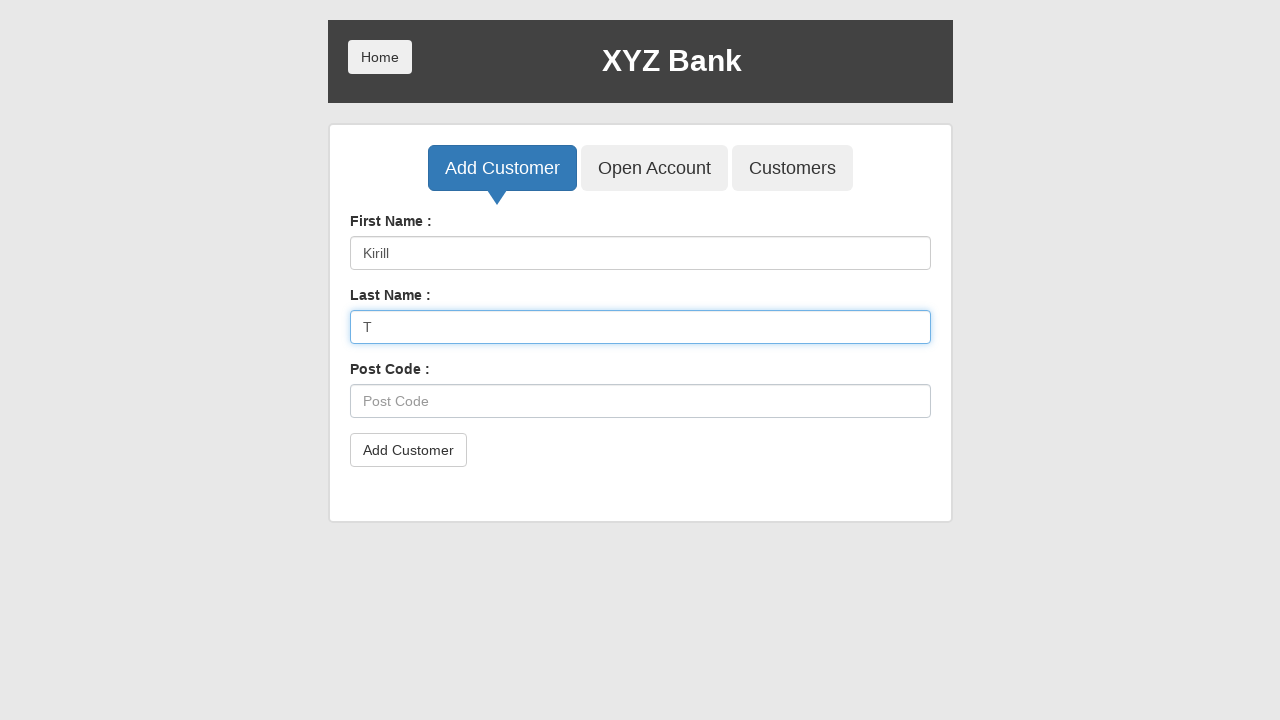

Cleared Post Code input field on input[placeholder="Post Code"]
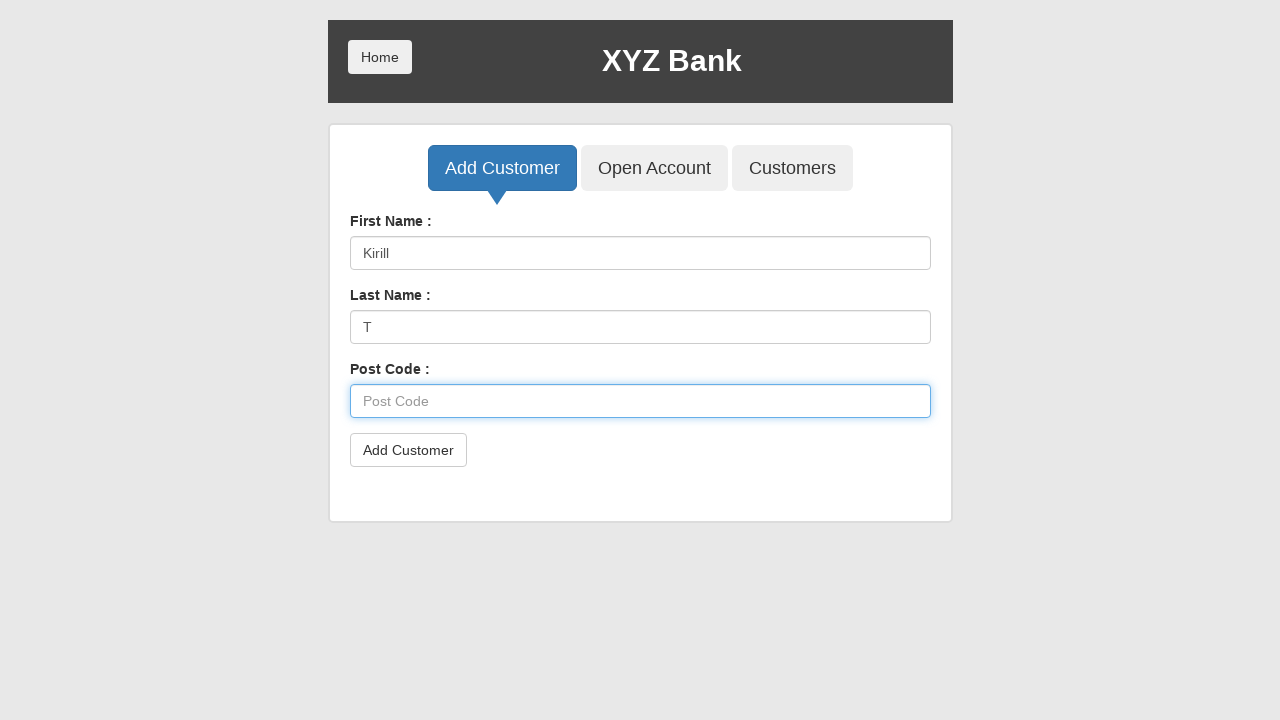

Filled Post Code field with 'BF7117' on input[placeholder="Post Code"]
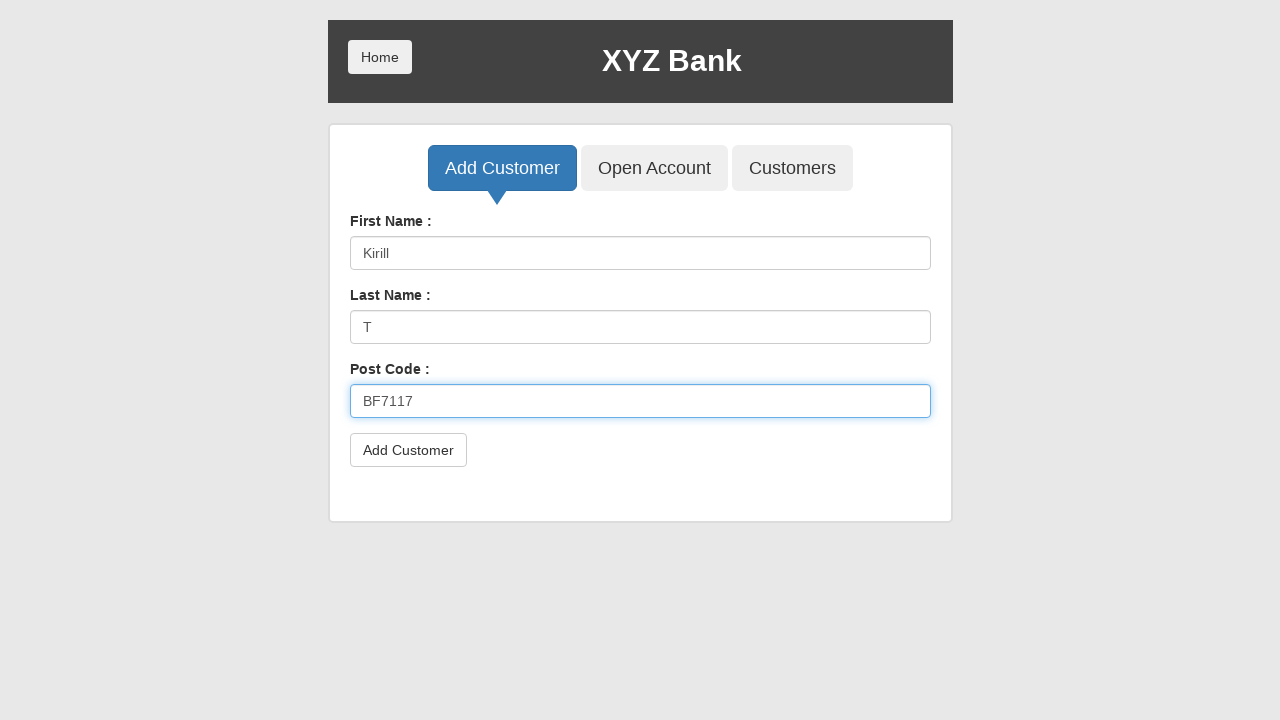

Clicked Add Customer button at (408, 450) on .btn.btn-default
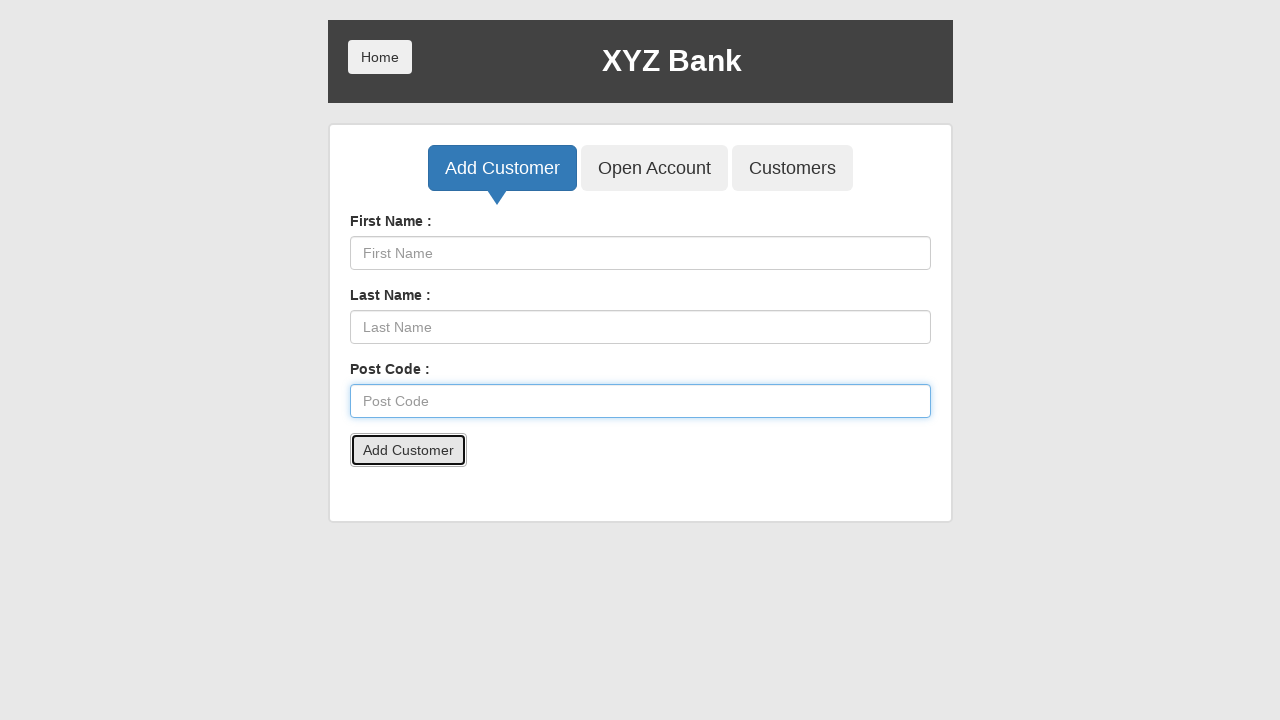

Set up dialog handler to accept confirmation alert
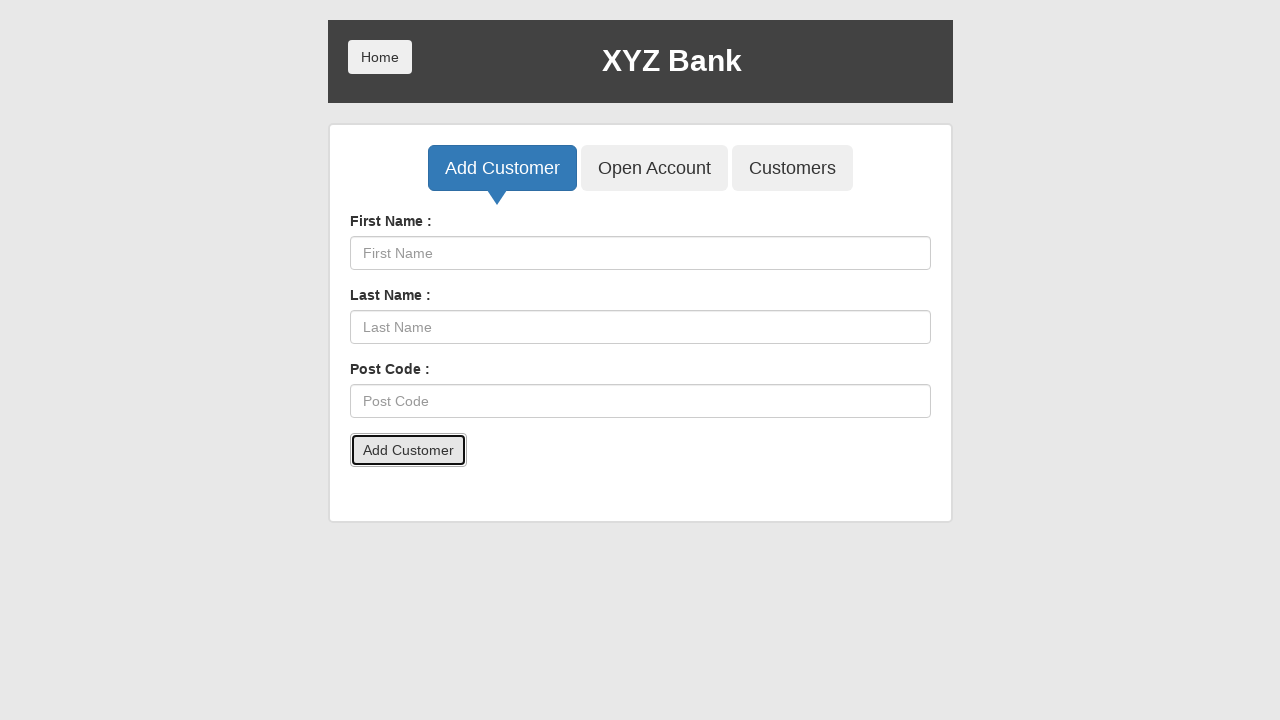

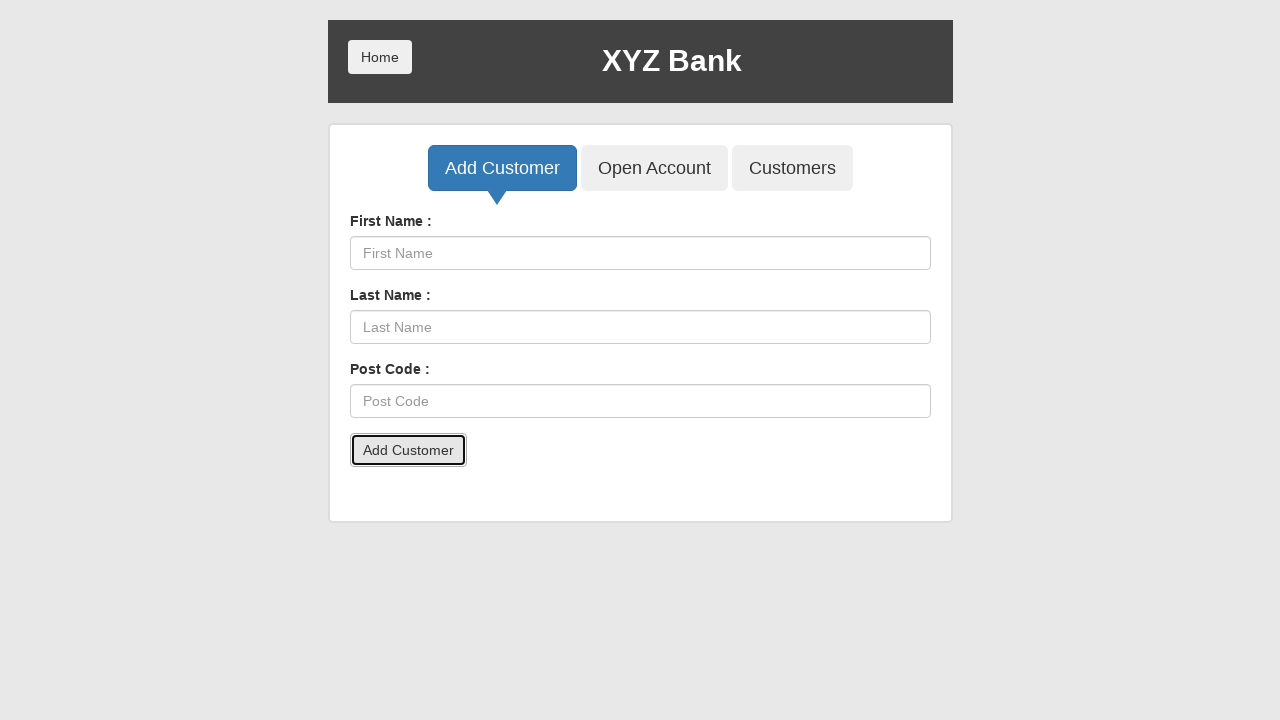